Tests window/tab handling by clicking a link that opens a new window, switching between windows, and verifying content in each window

Starting URL: http://the-internet.herokuapp.com/windows

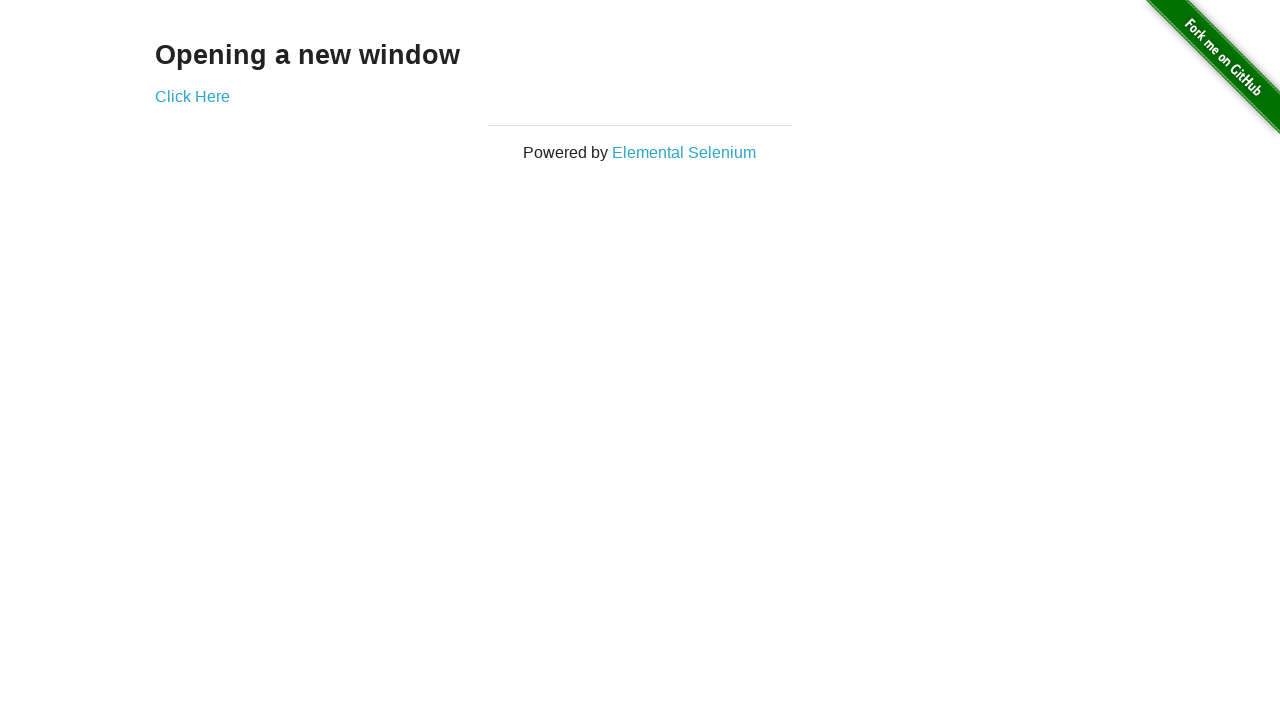

Clicked 'Click Here' link to open new window at (192, 96) on text=Click Here
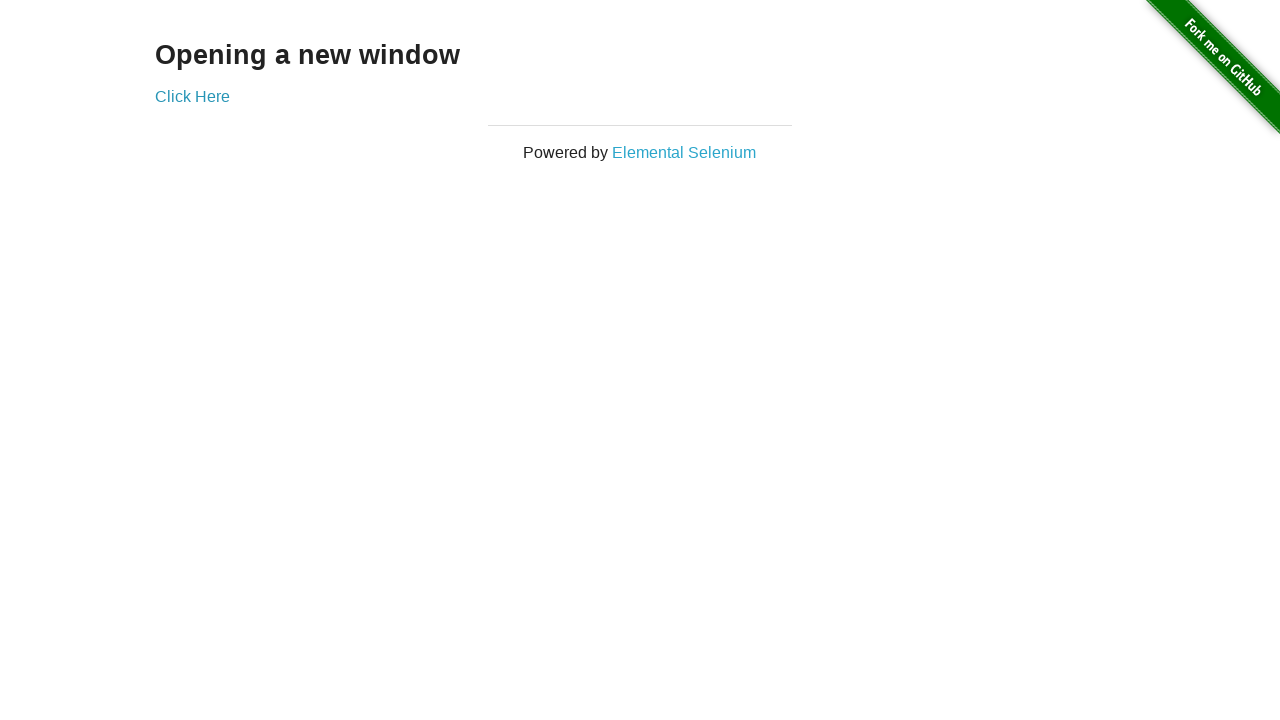

New window/tab opened and captured
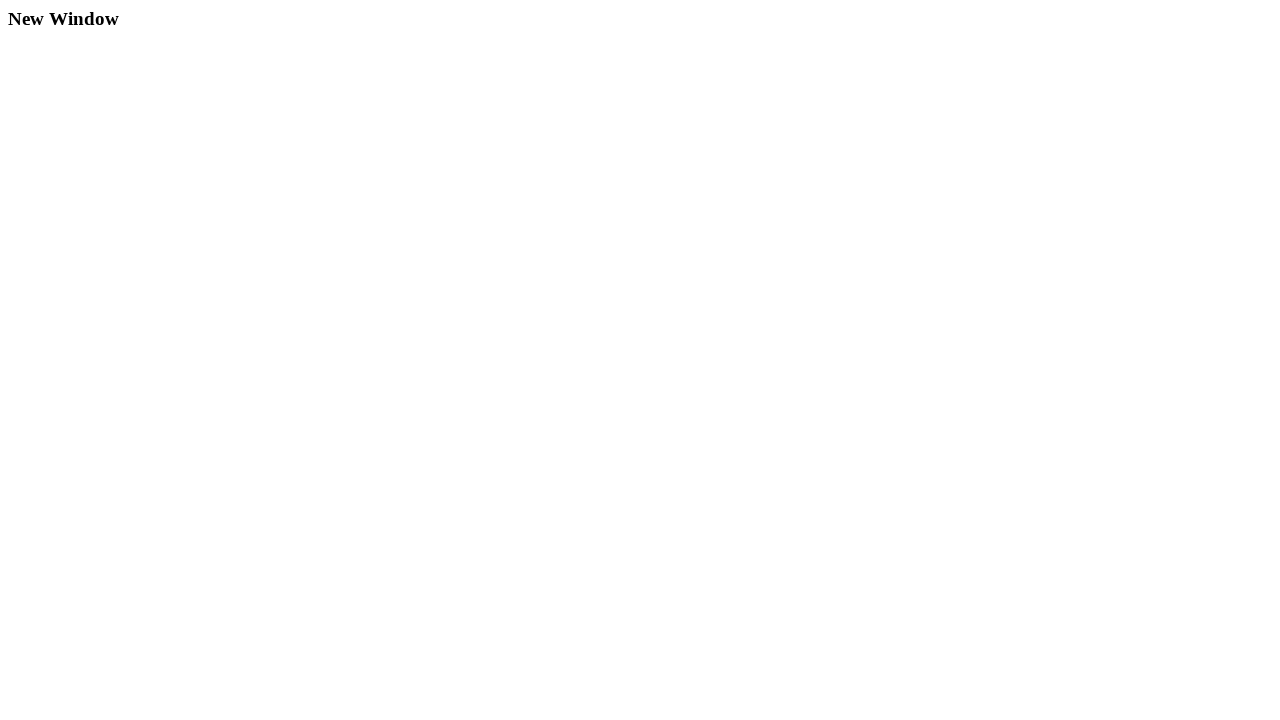

Retrieved text from new window: 'New Window'
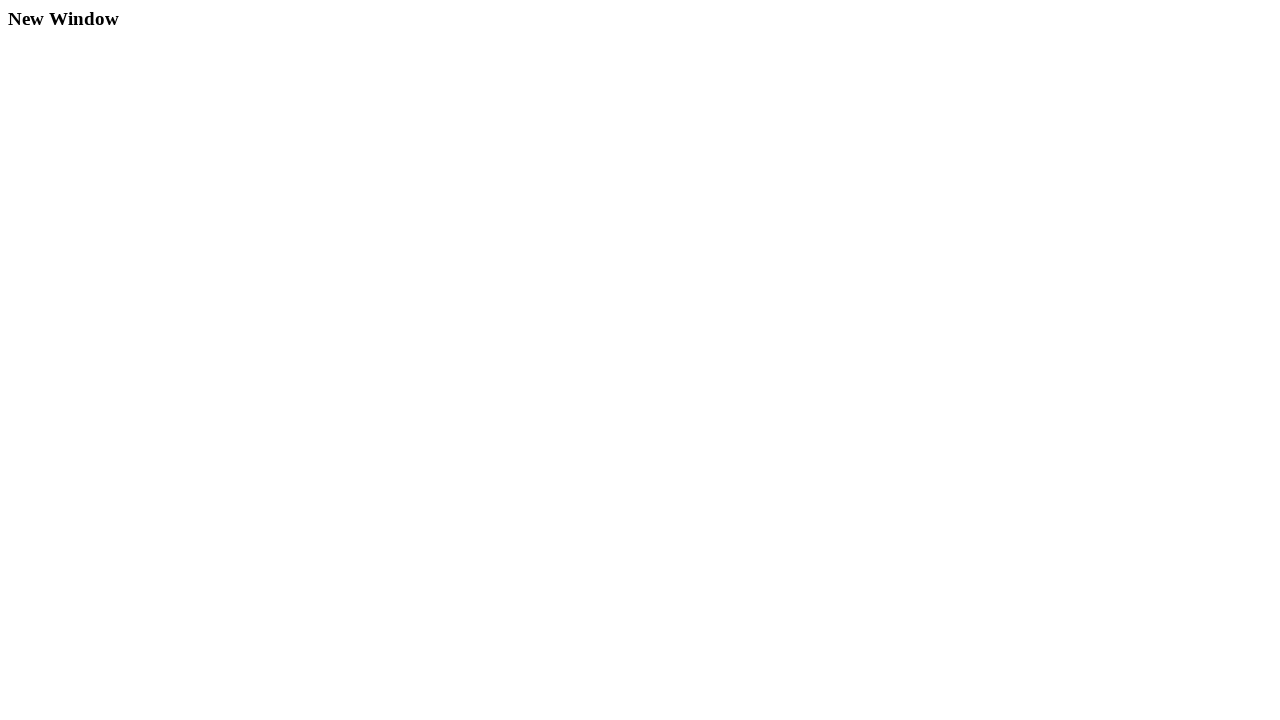

Retrieved text from original window: 'Opening a new window'
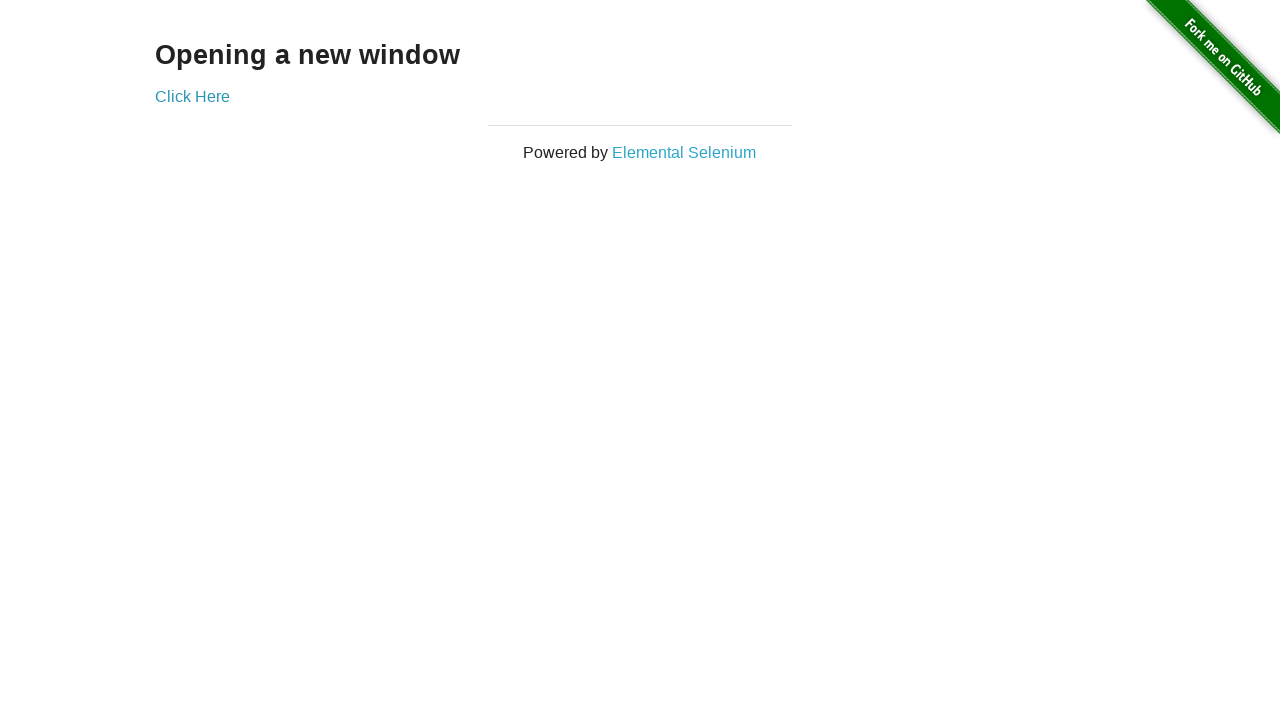

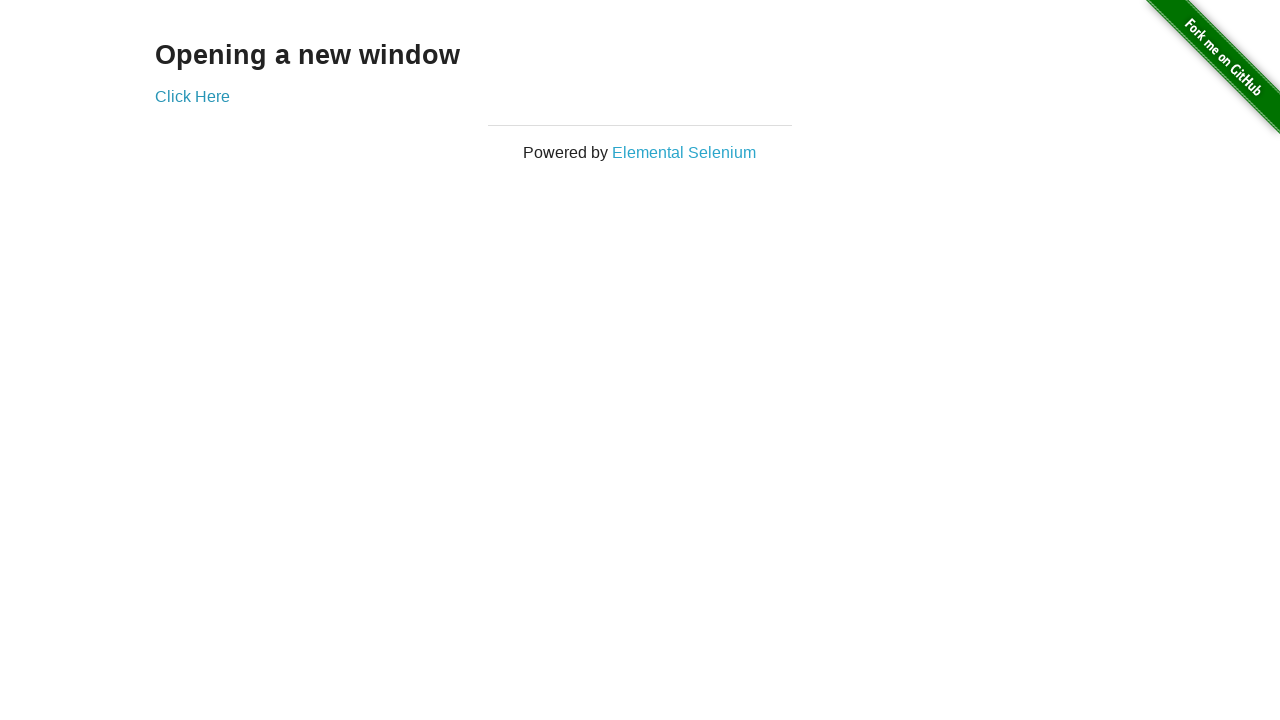